Tests confirm dialog handling by clicking a button that triggers a confirm dialog, accepting it once and dismissing it once

Starting URL: https://testpages.herokuapp.com/styled/alerts/alert-test.html

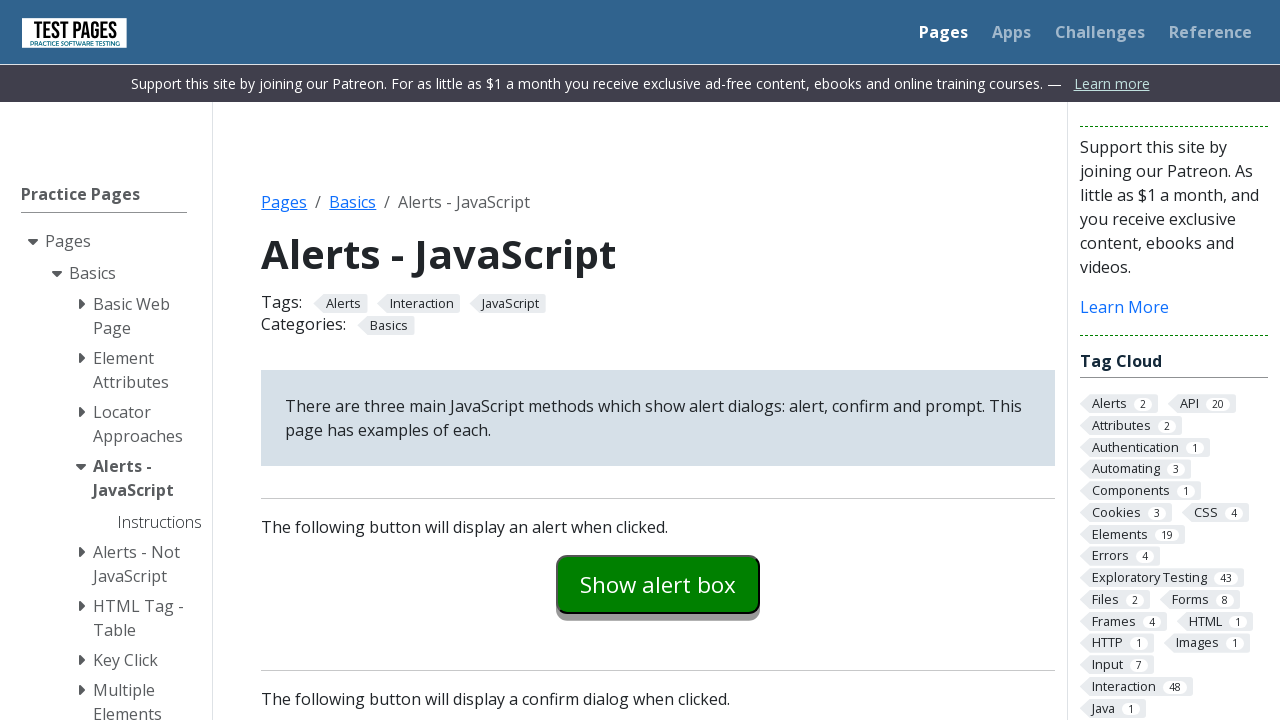

Navigated to alerts test page
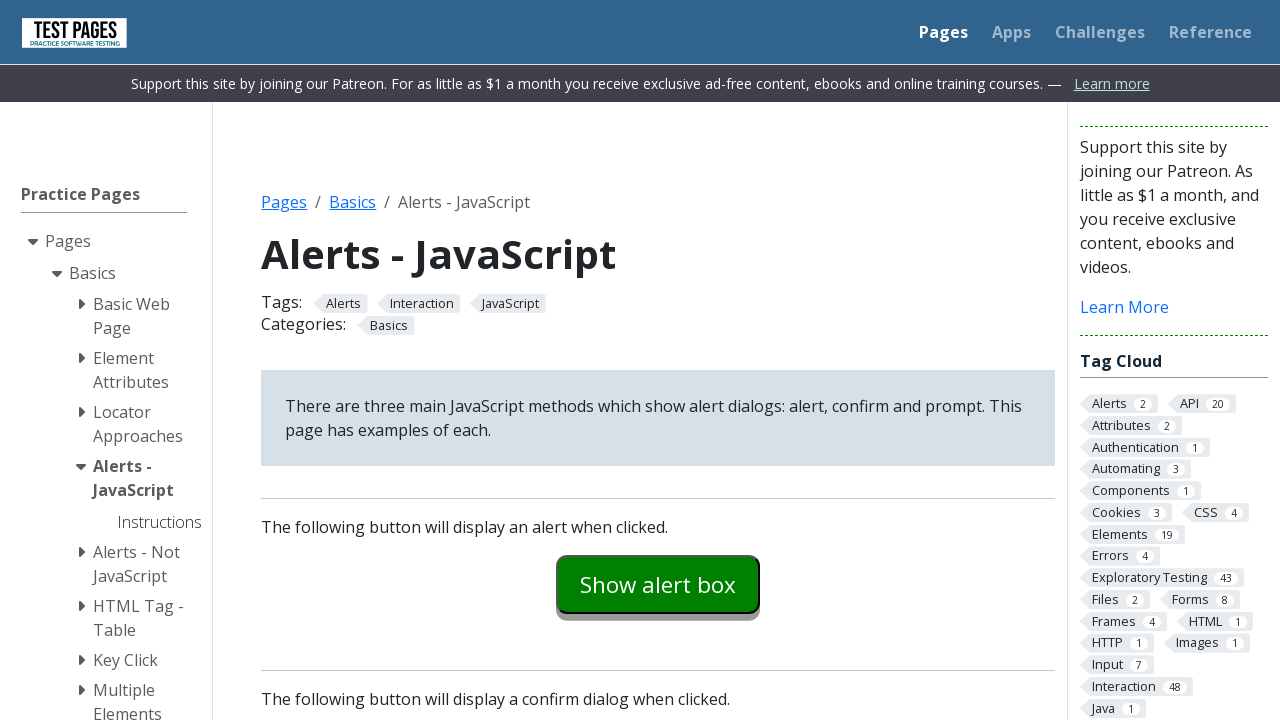

Set up dialog handler to accept confirm dialog
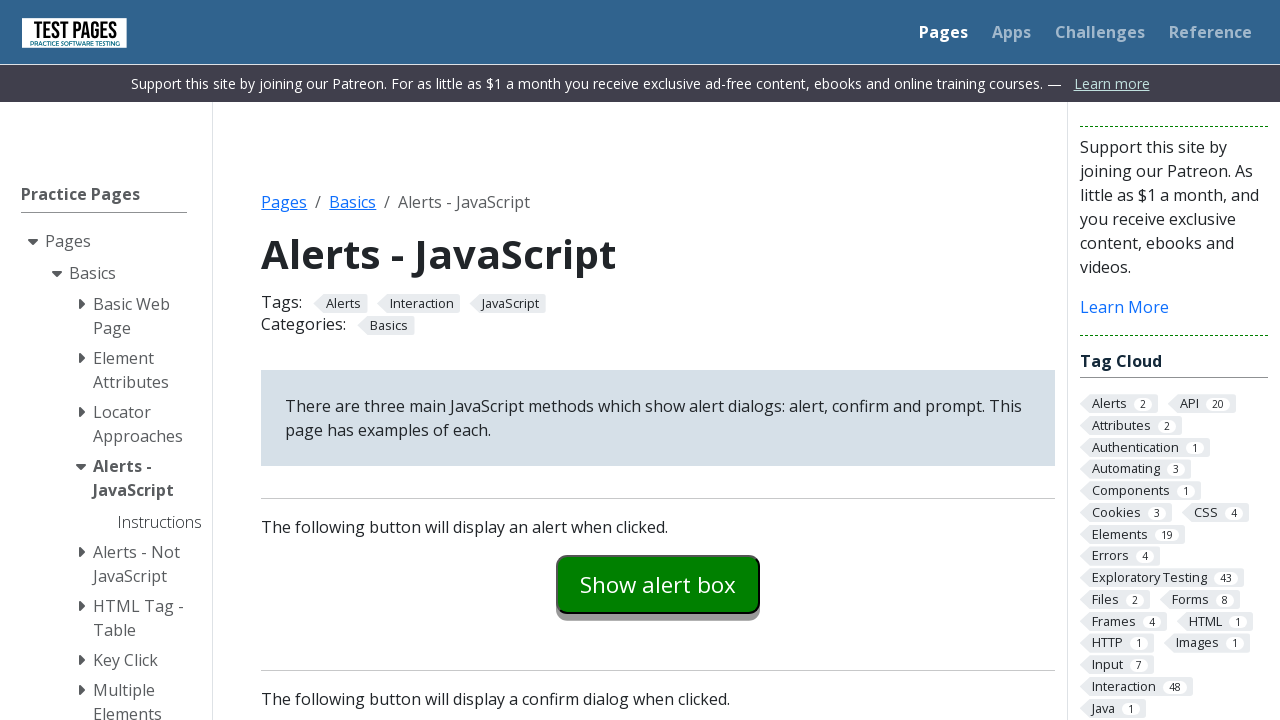

Clicked confirm example button to trigger confirm dialog at (658, 360) on #confirmexample
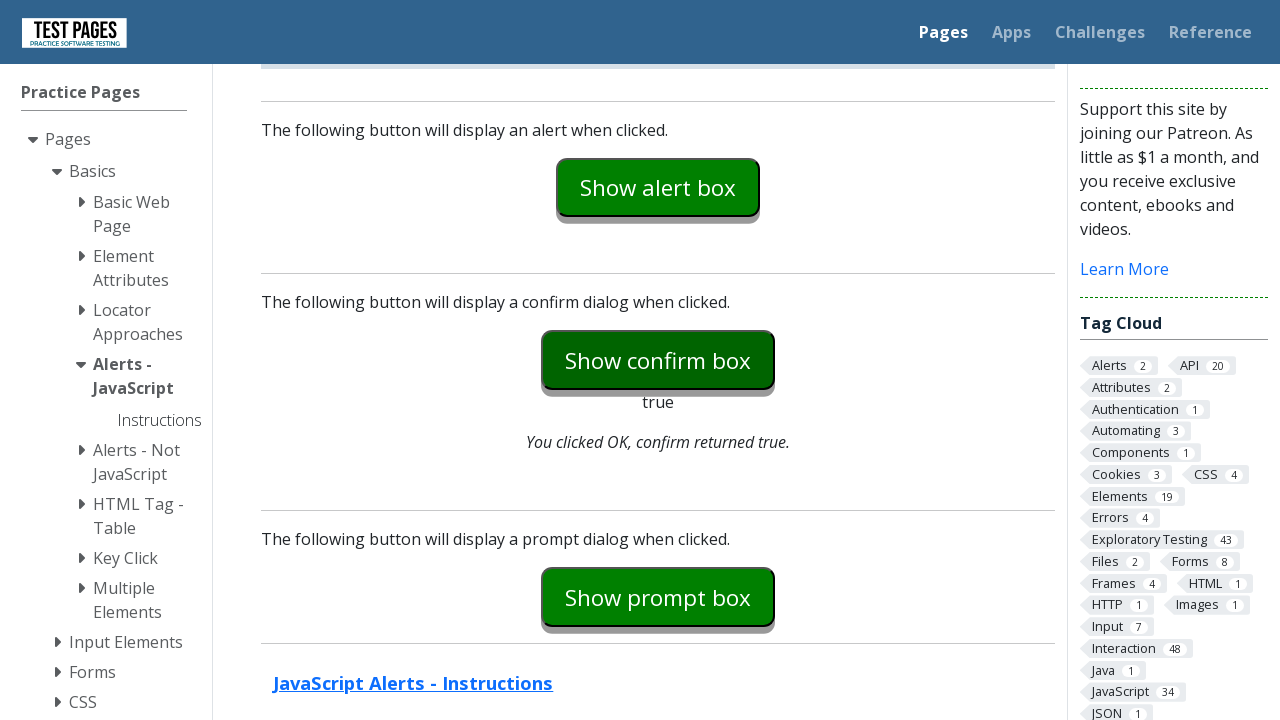

Confirm dialog accepted and explanation text updated
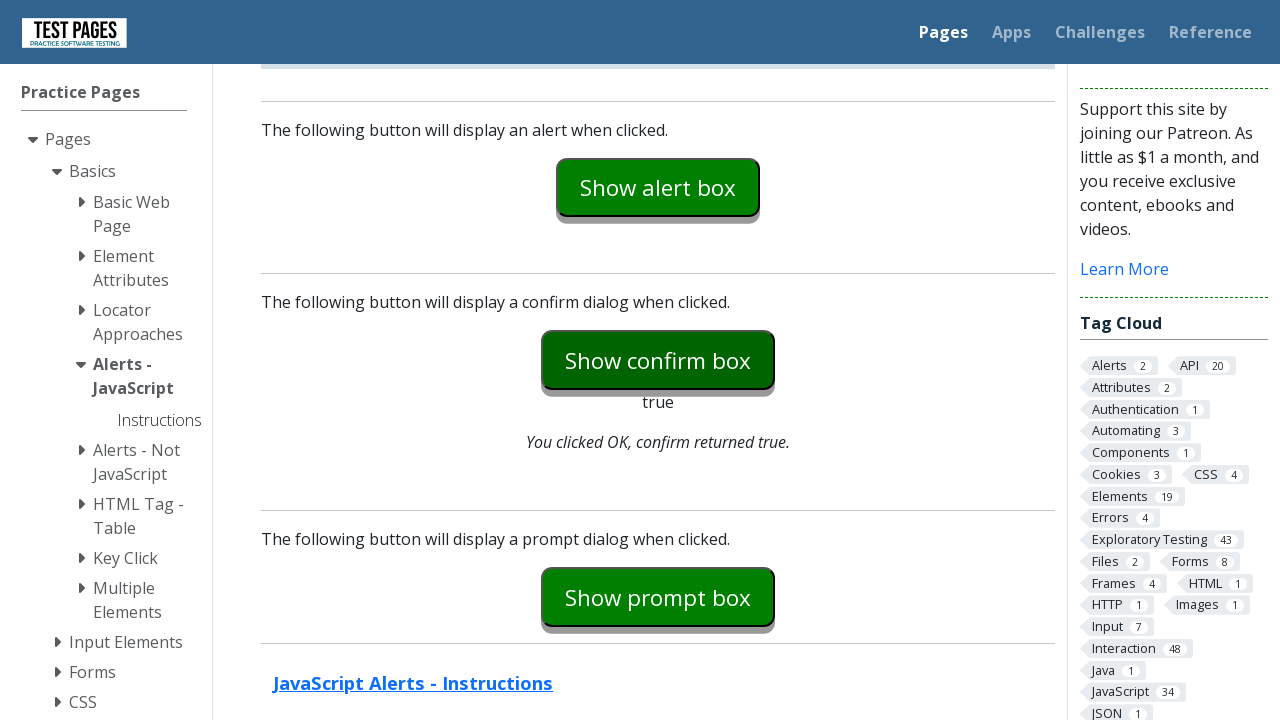

Set up dialog handler to dismiss confirm dialog
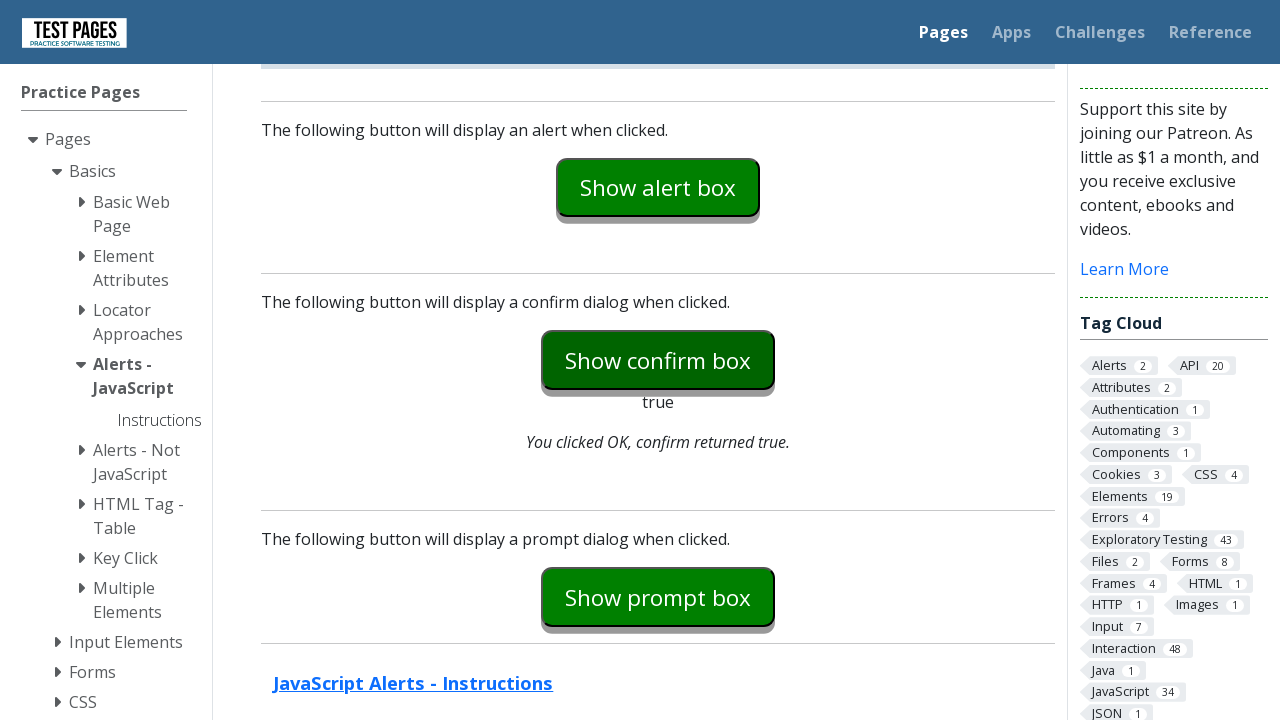

Clicked confirm example button to trigger confirm dialog again at (658, 360) on #confirmexample
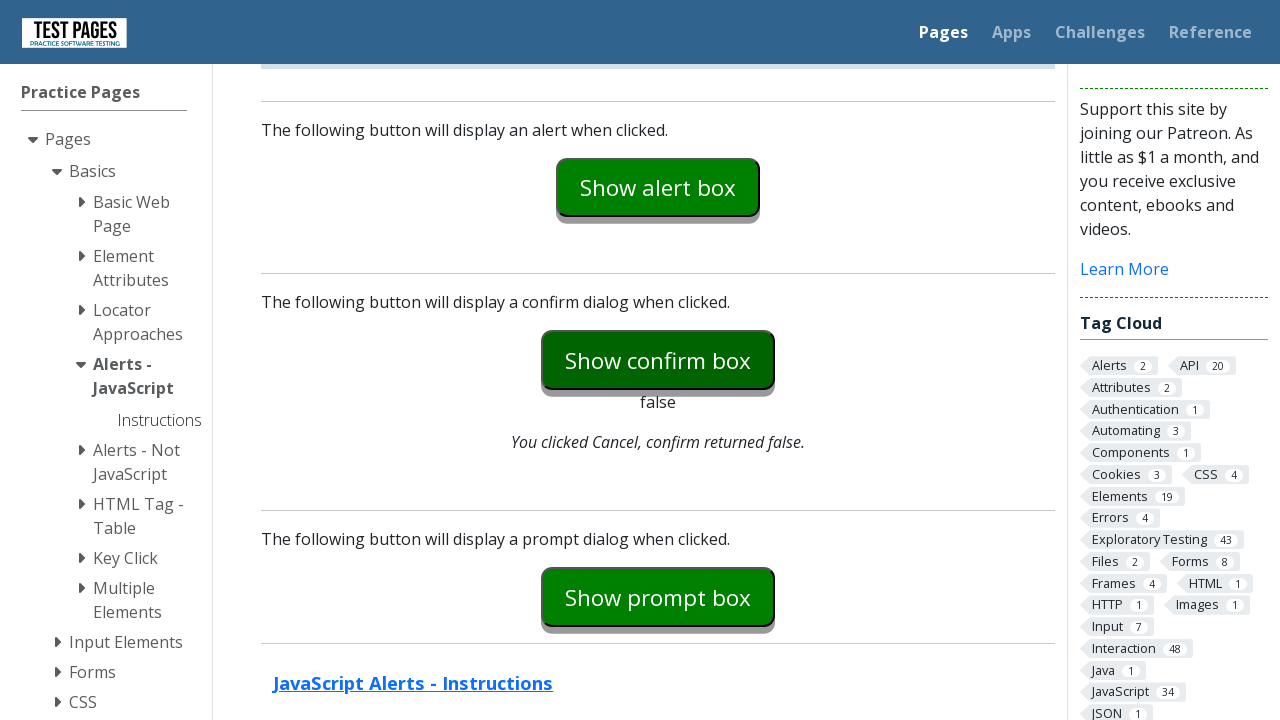

Confirm dialog dismissed and explanation text updated
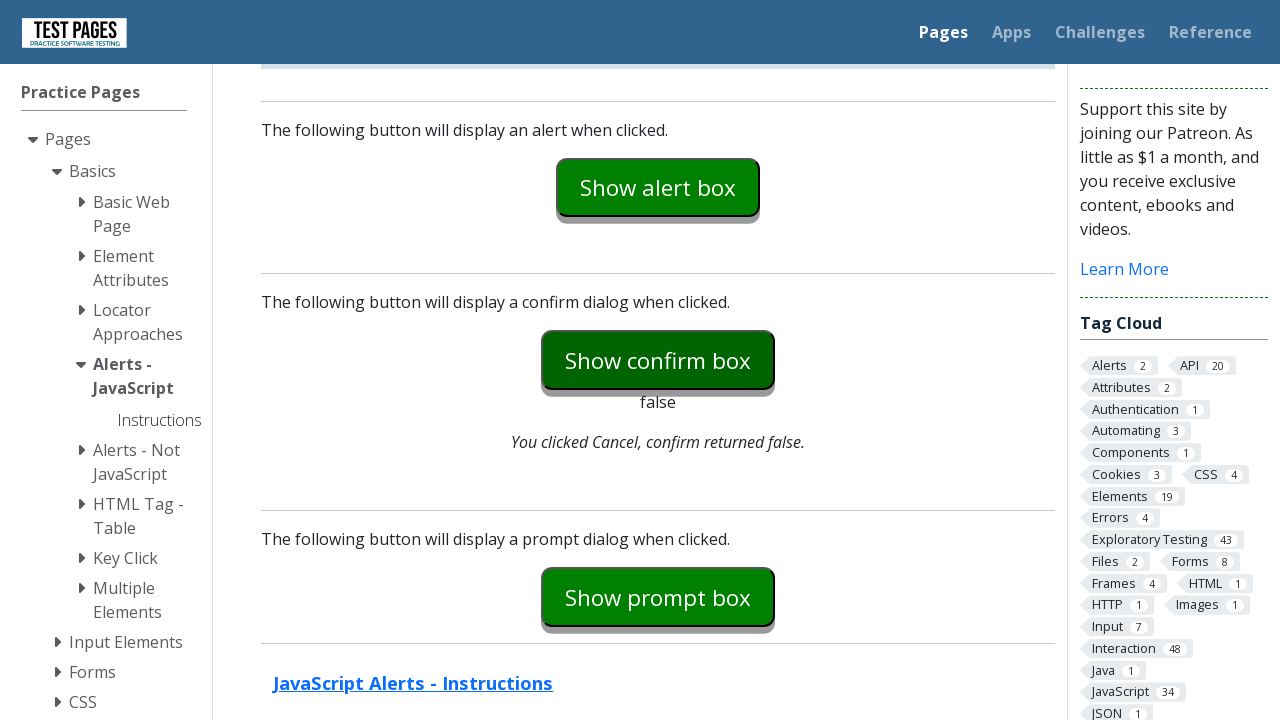

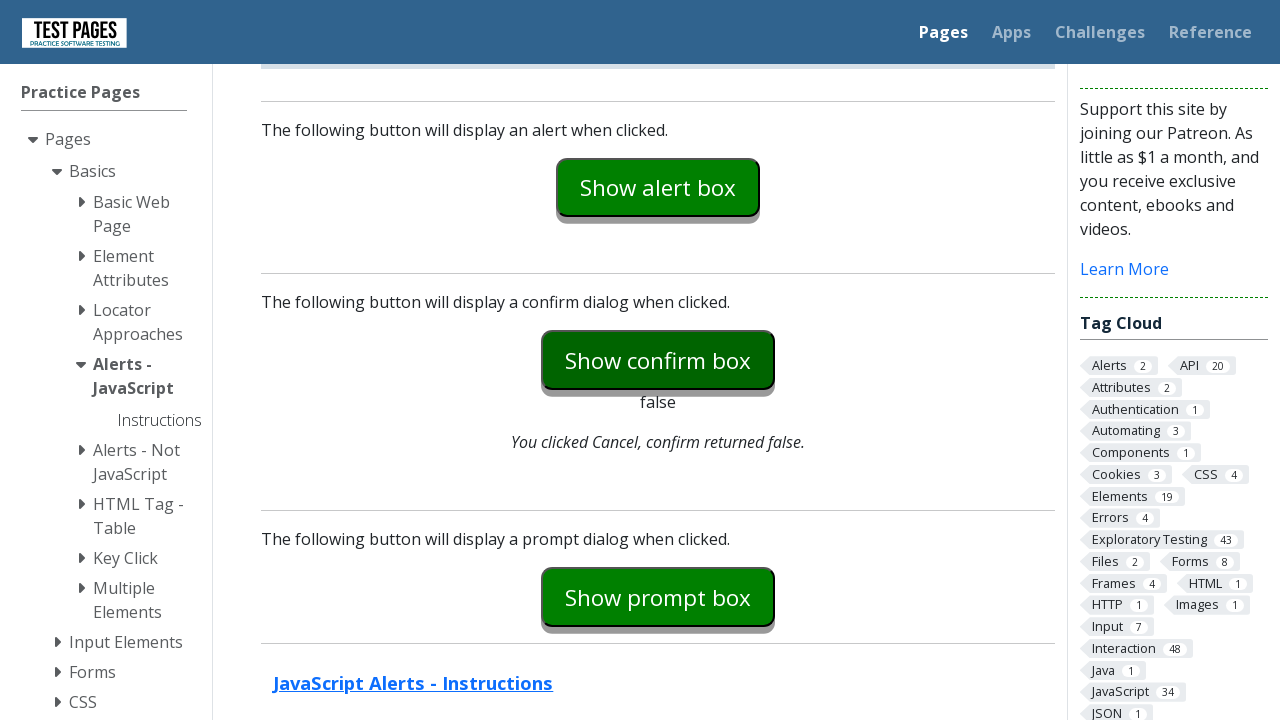